Tests file upload functionality by selecting a file and clicking the upload button, then verifying the success message is displayed

Starting URL: https://the-internet.herokuapp.com/upload

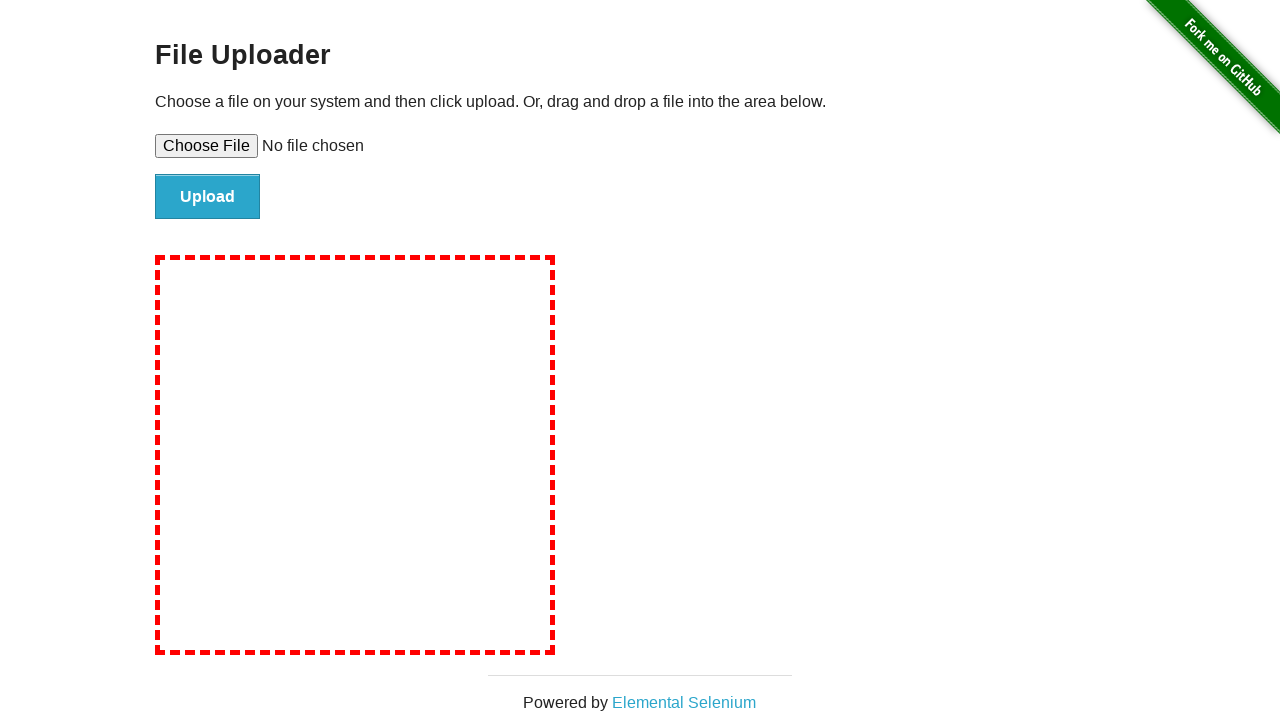

Set file input with test file path
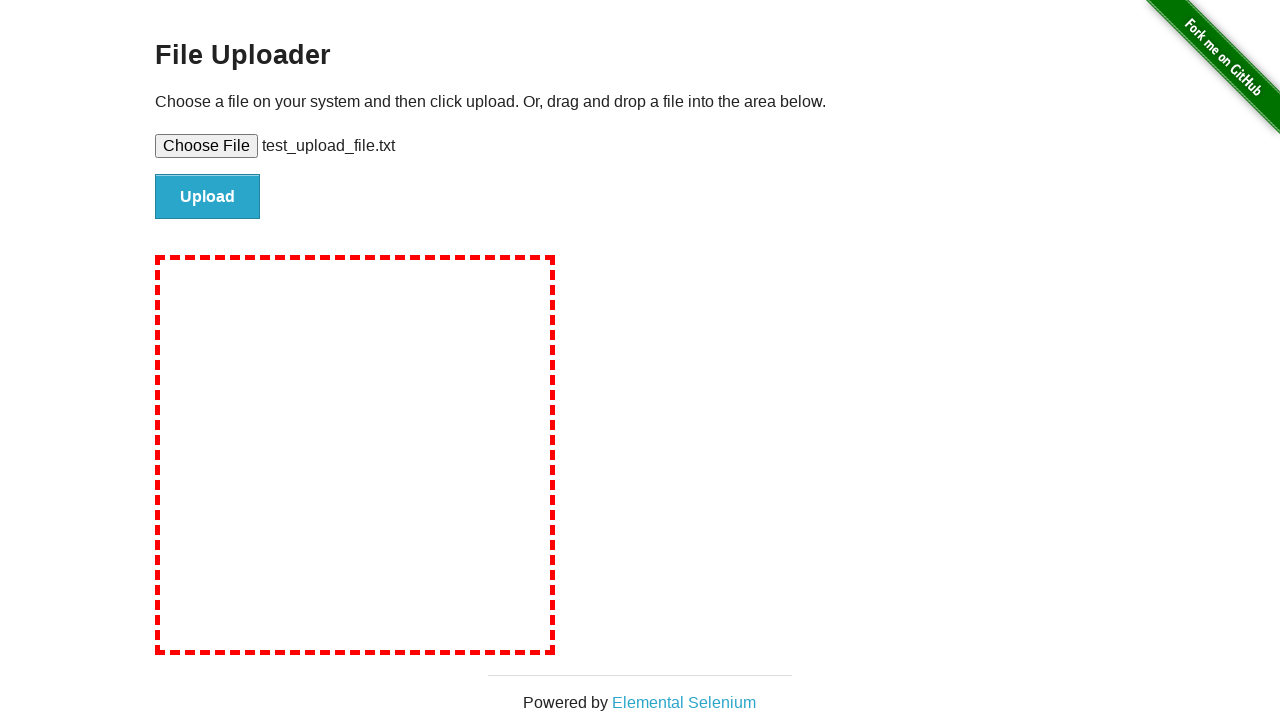

Clicked upload button to submit file at (208, 197) on #file-submit
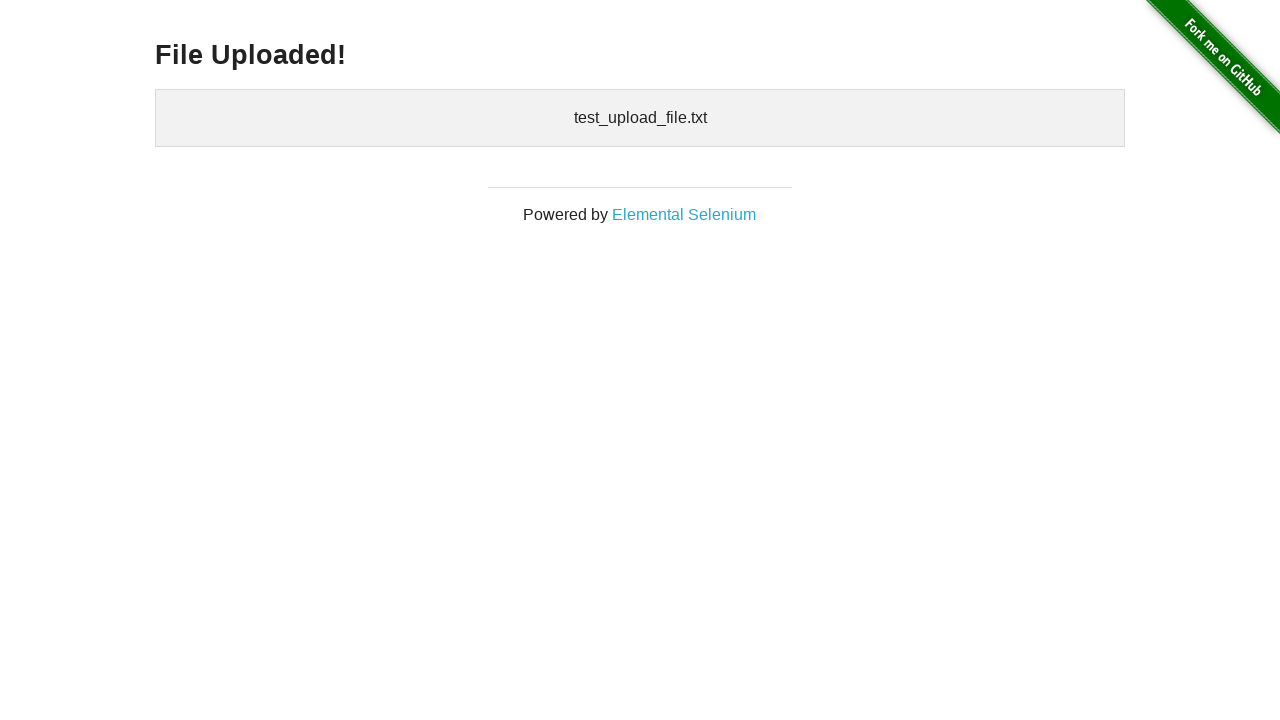

Success message header loaded
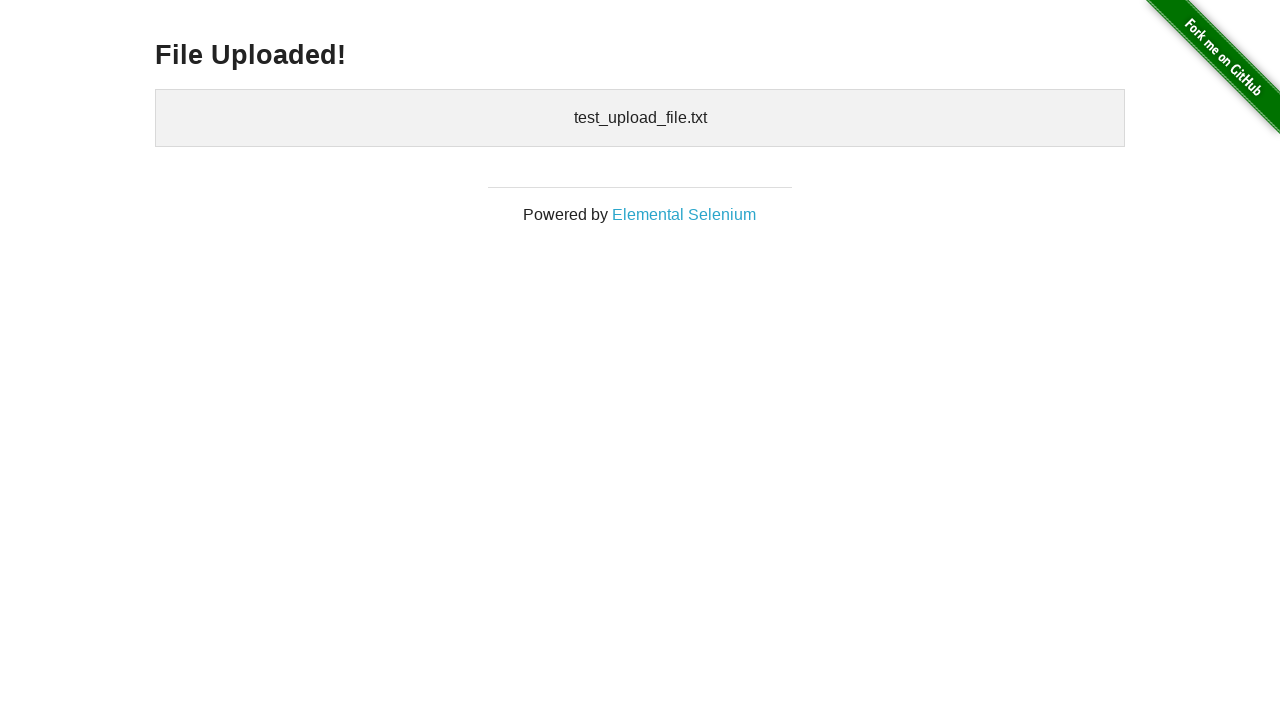

Retrieved success message text: 'File Uploaded!'
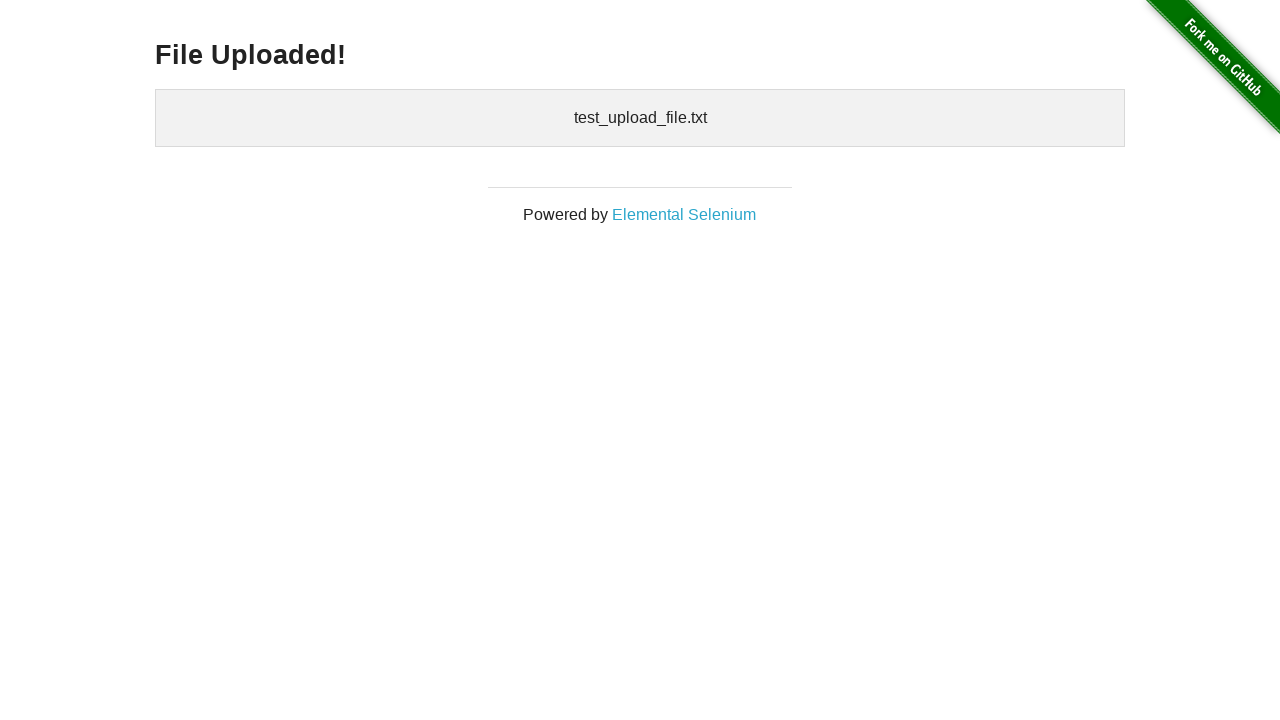

Verified success message displays 'File Uploaded!'
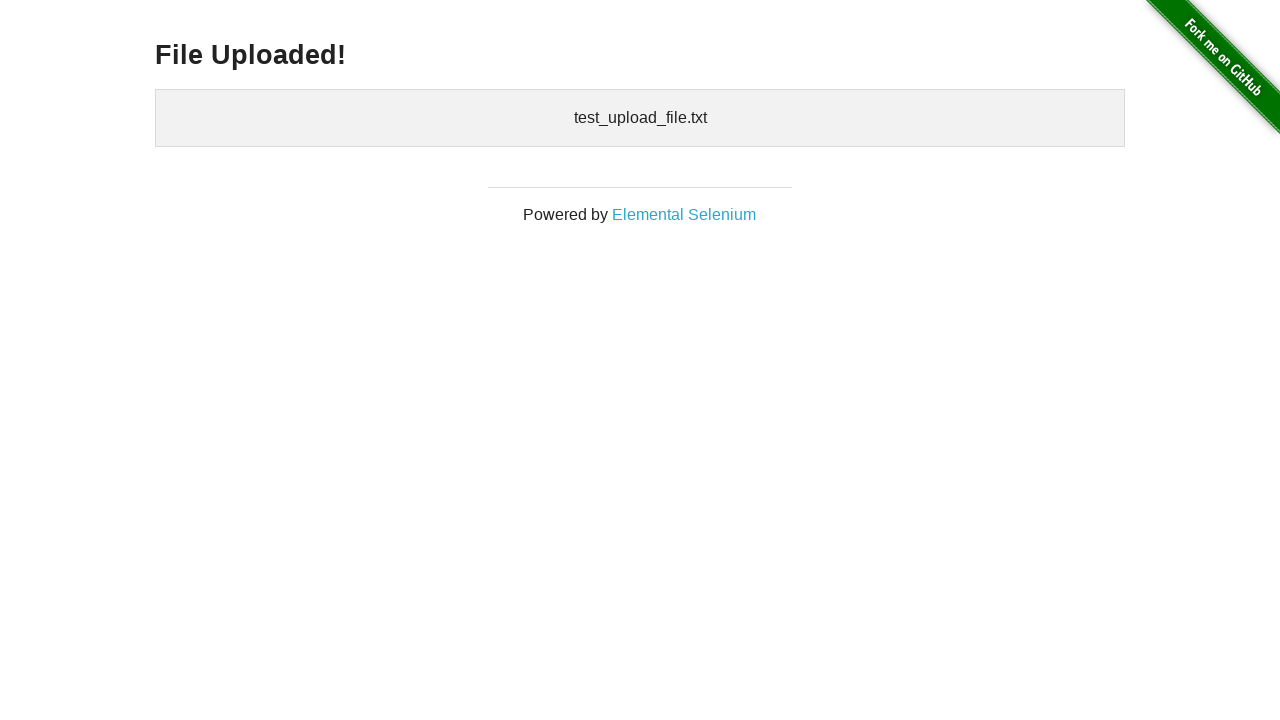

Cleaned up temporary test file
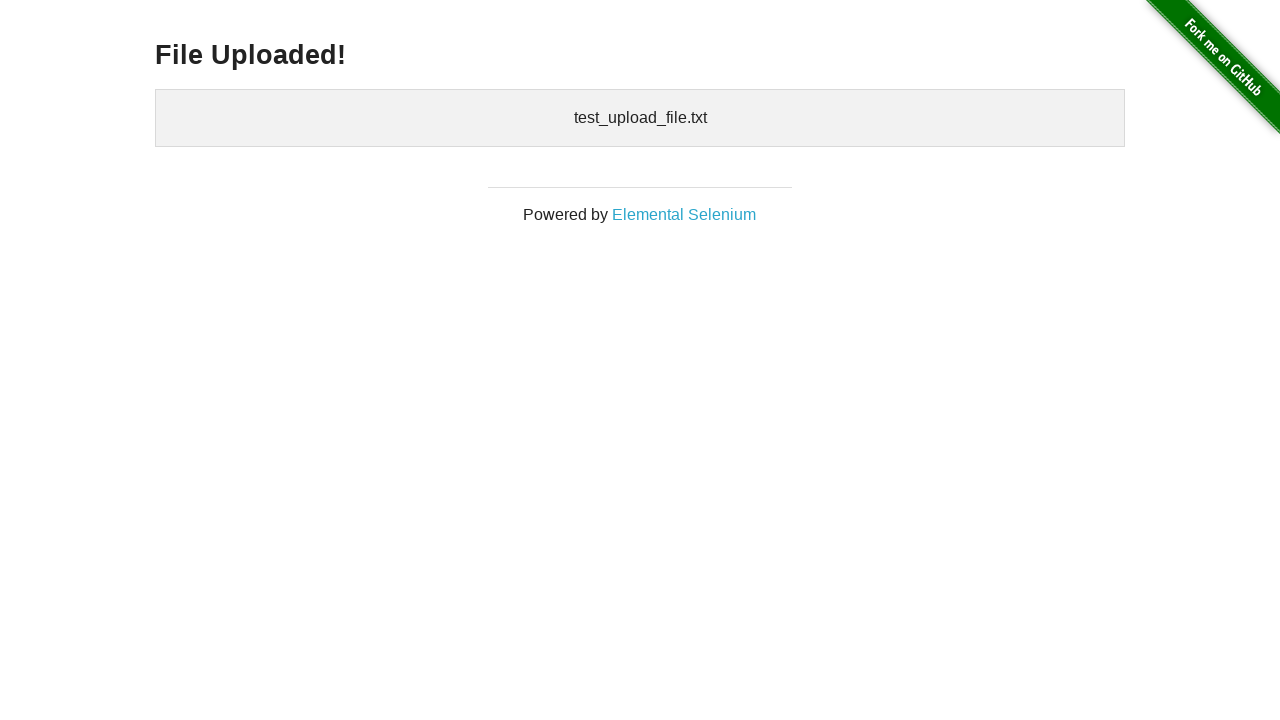

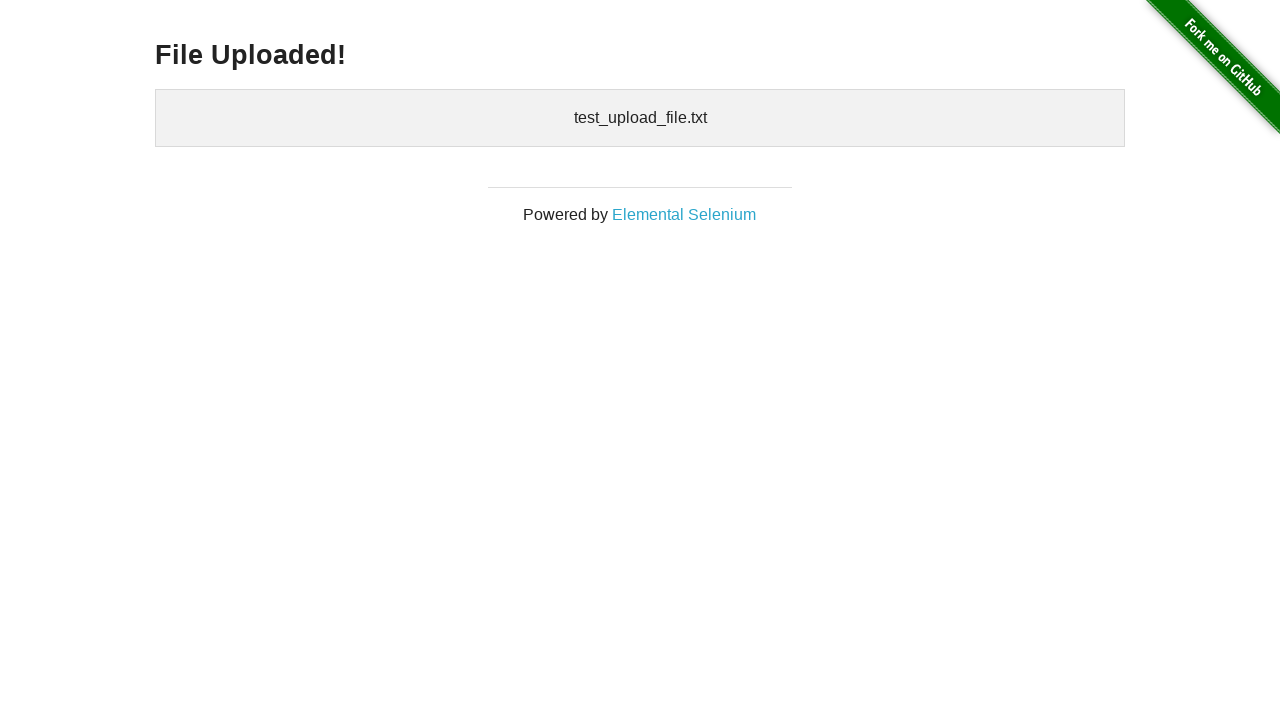